Tests jQuery Growl notification display by injecting jQuery and jQuery Growl libraries into a page, then triggering a growl notification message.

Starting URL: http://the-internet.herokuapp.com

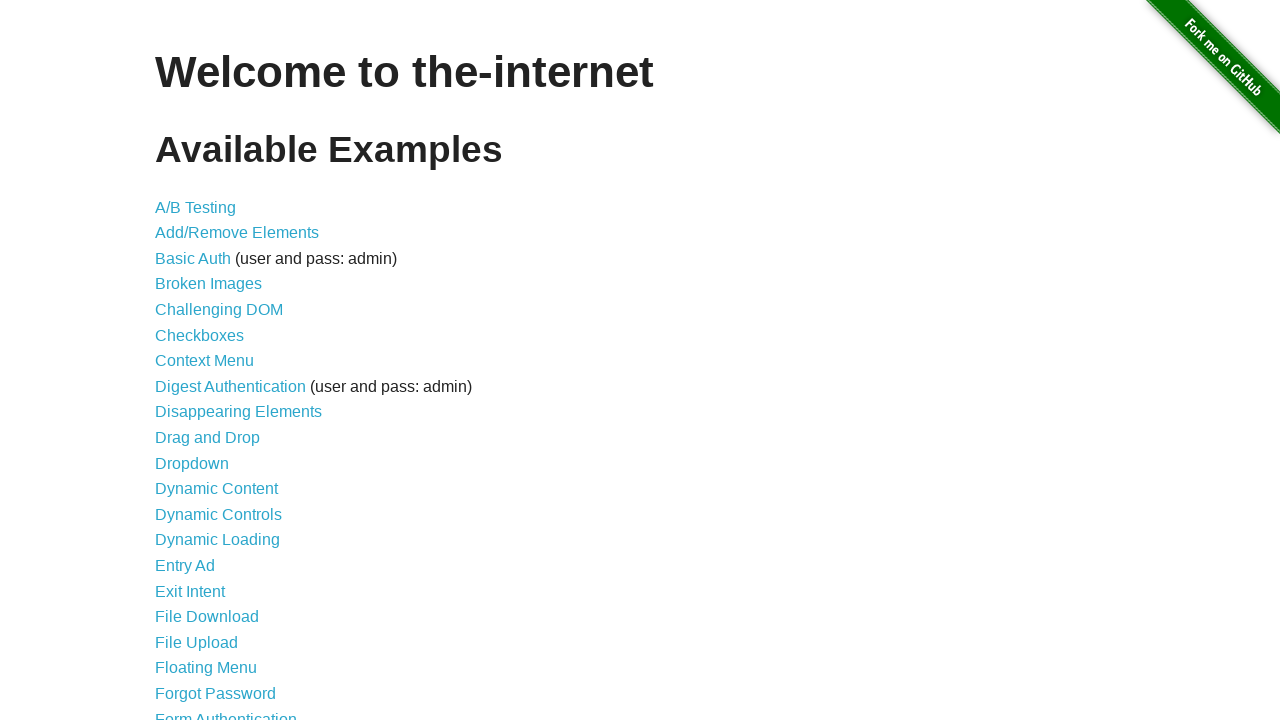

Injected jQuery library into page if not already present
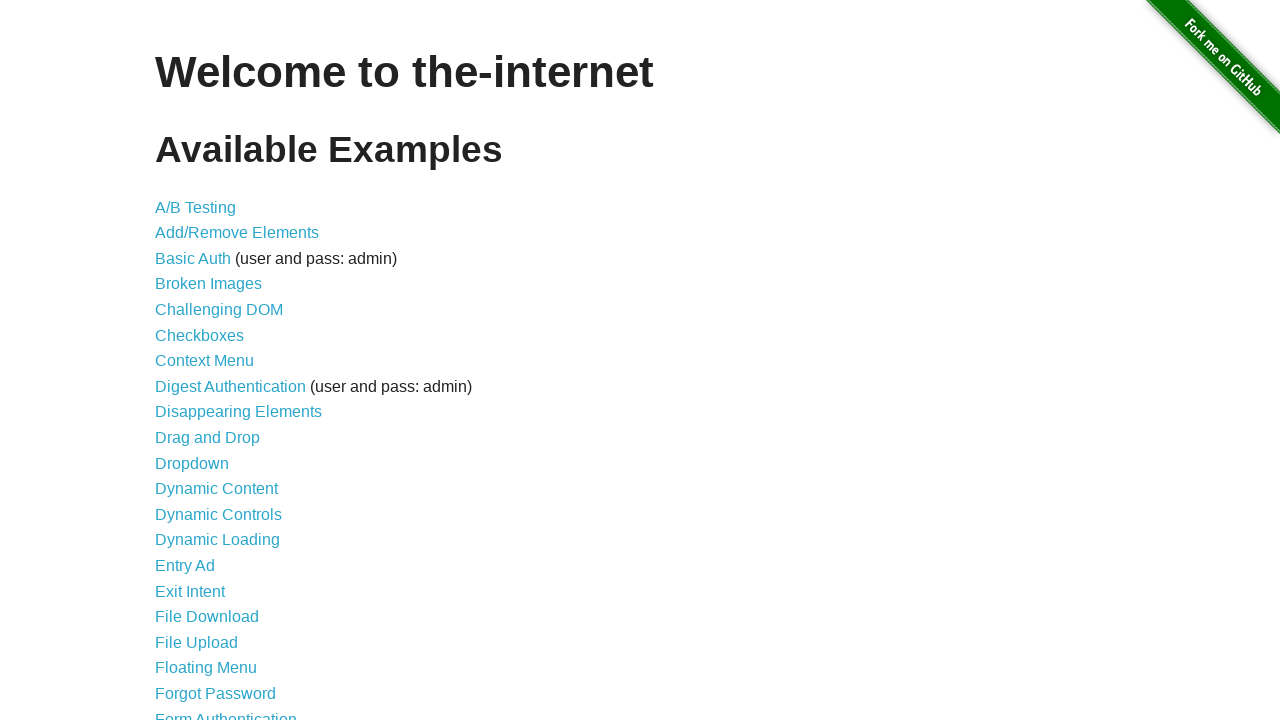

Waited for jQuery to load and become available
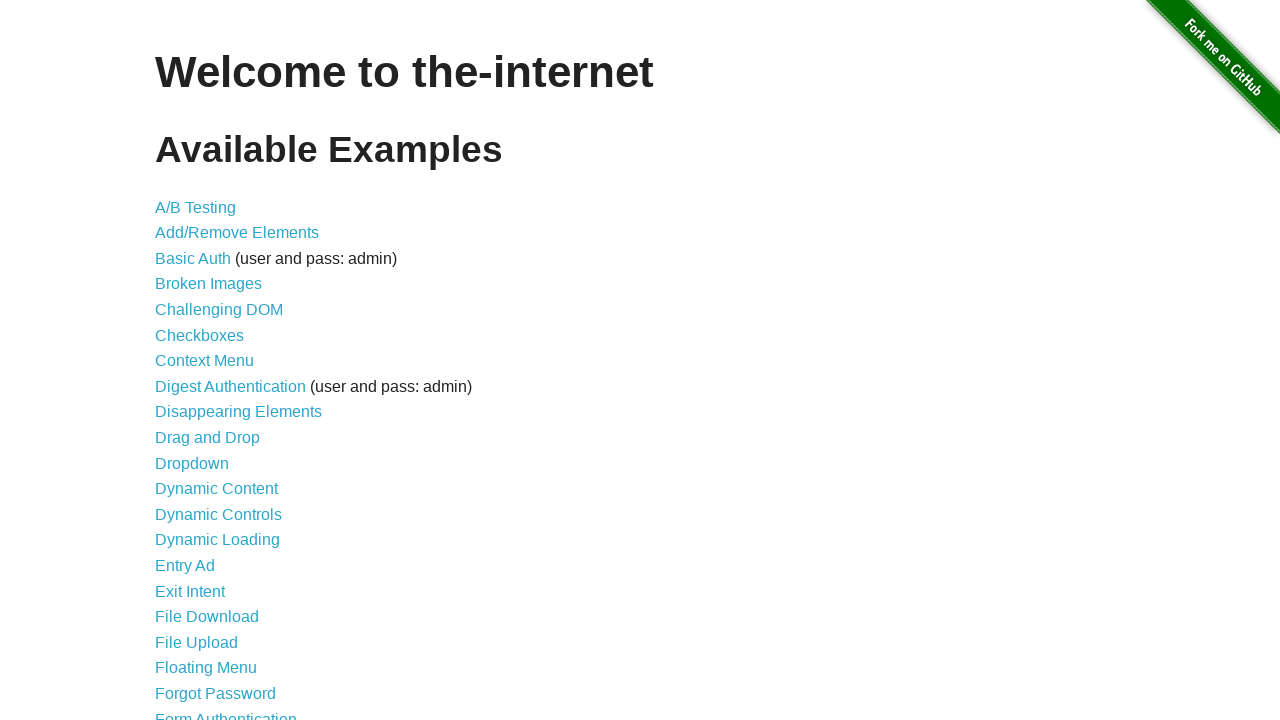

Injected jQuery Growl script into page
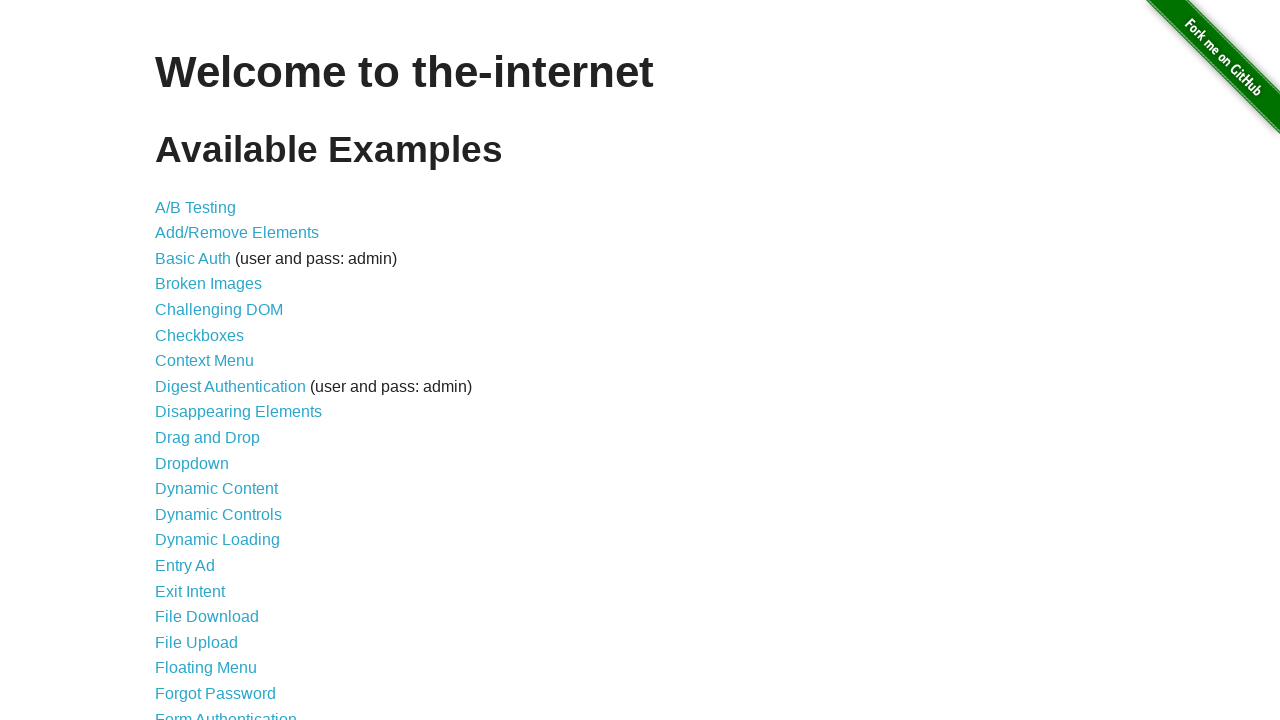

Added jQuery Growl stylesheet to page head
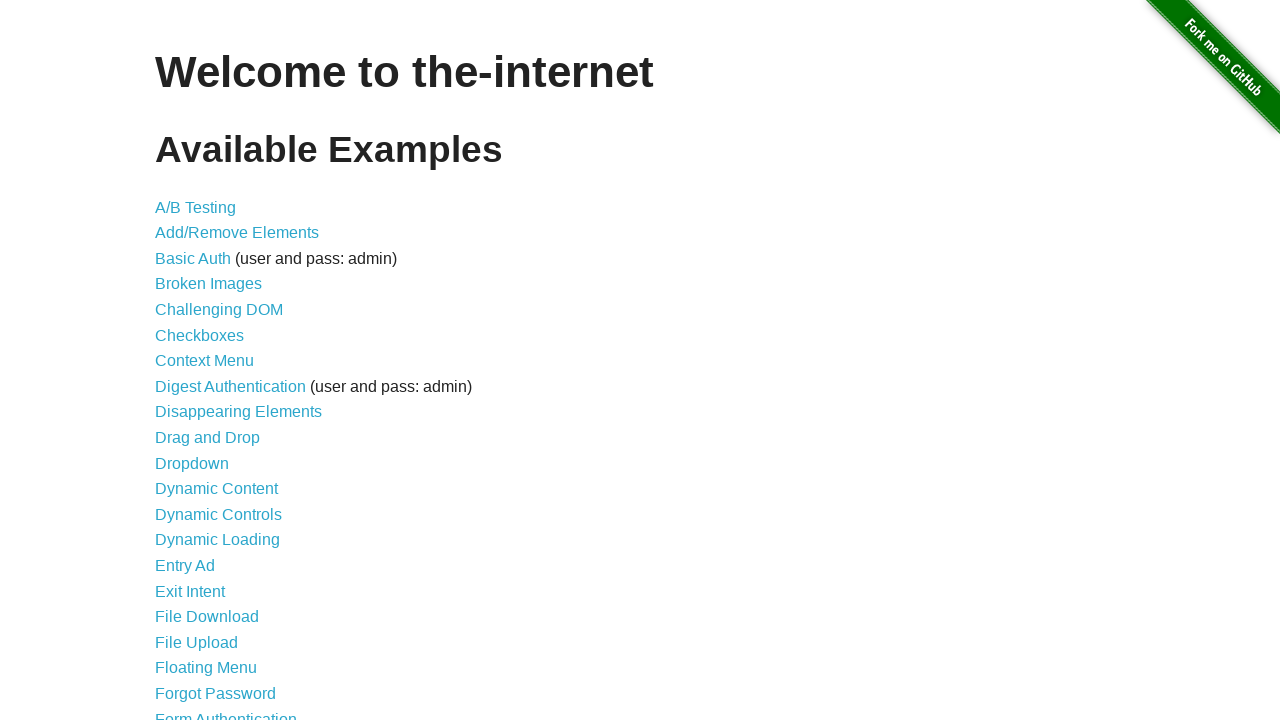

Waited for jQuery Growl library to load and become available
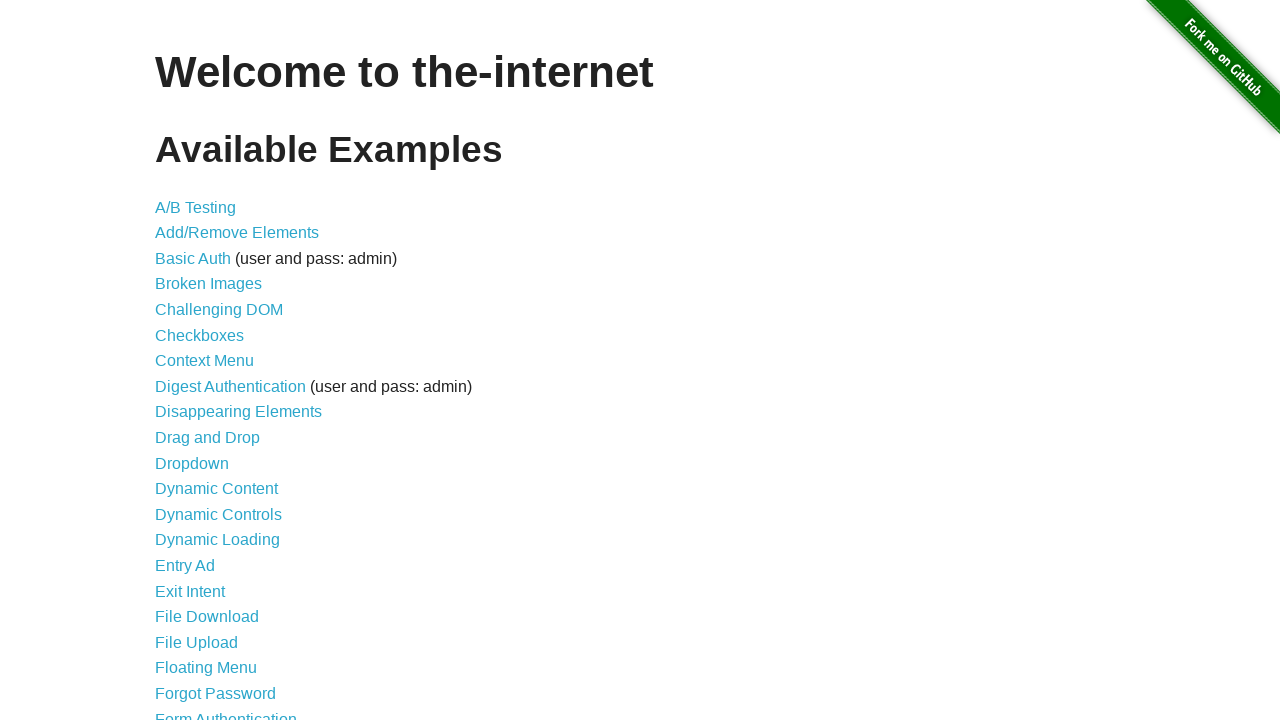

Triggered jQuery Growl notification with title 'GET' and message '/'
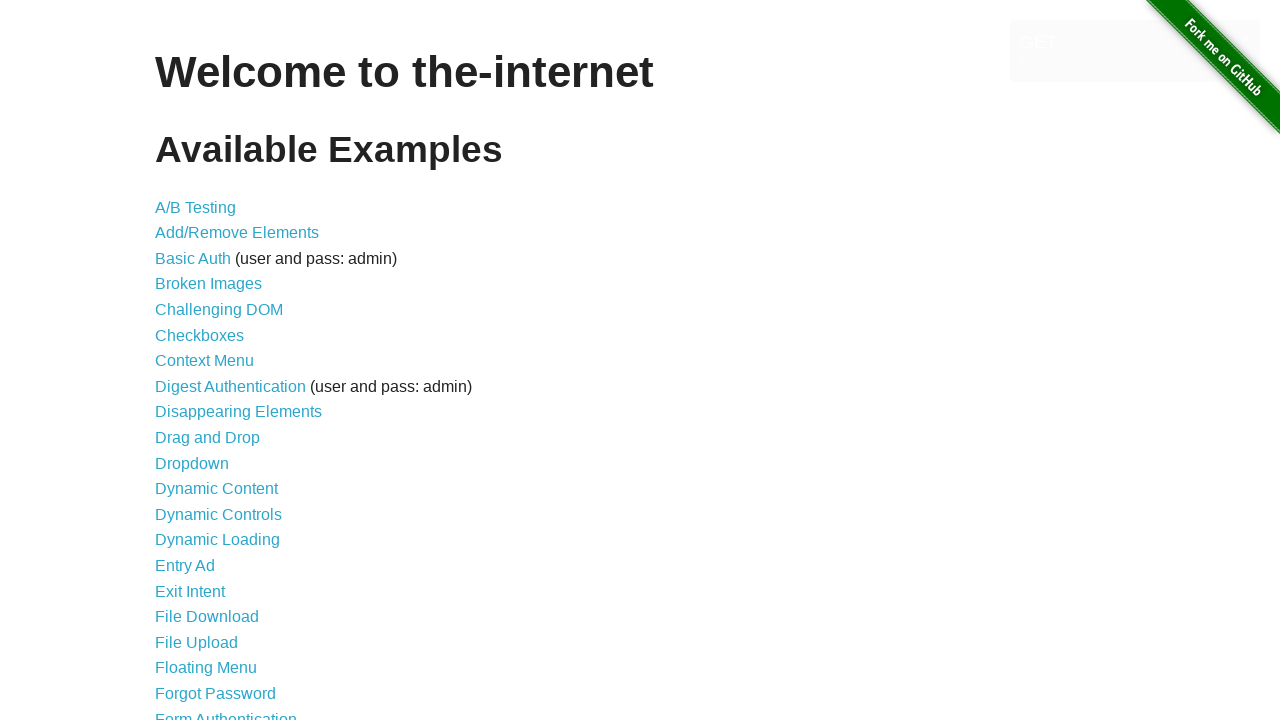

Growl notification element appeared on page
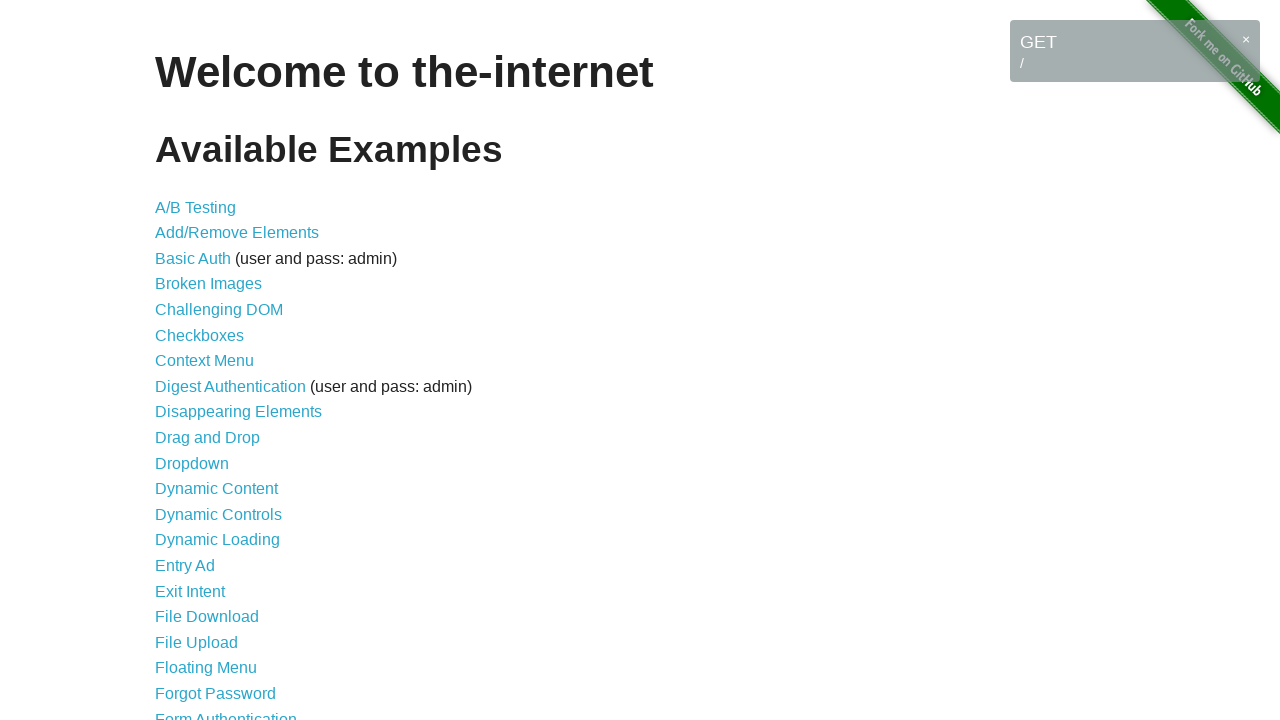

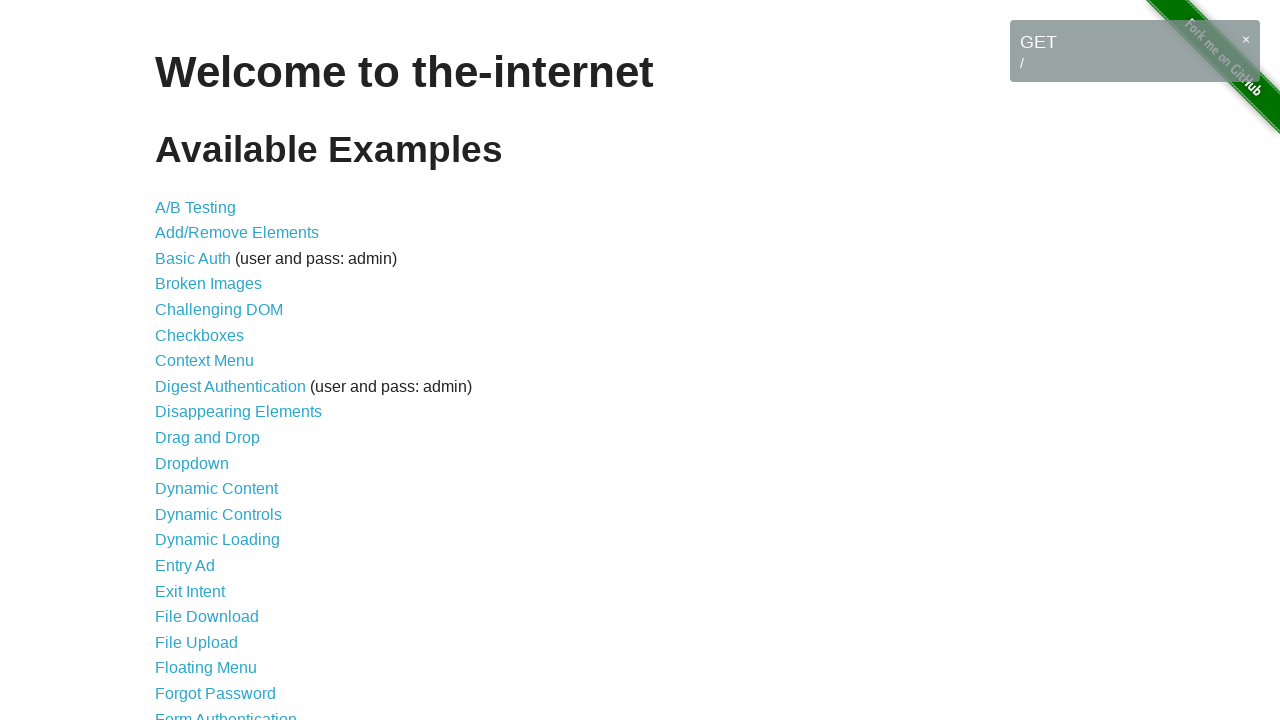